Tests alert functionality by entering a name, clicking alert button, and accepting the alert

Starting URL: http://www.qaclickacademy.com/practice.php

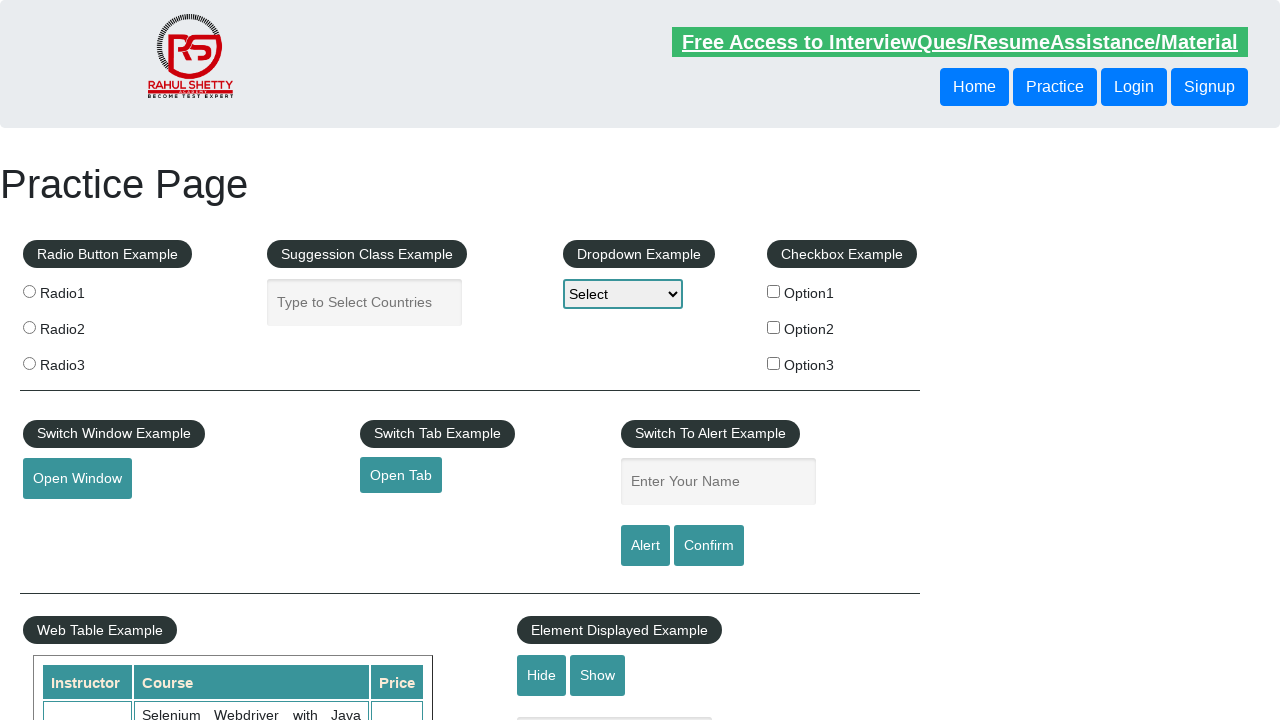

Filled name field with 'TestUser' on #name
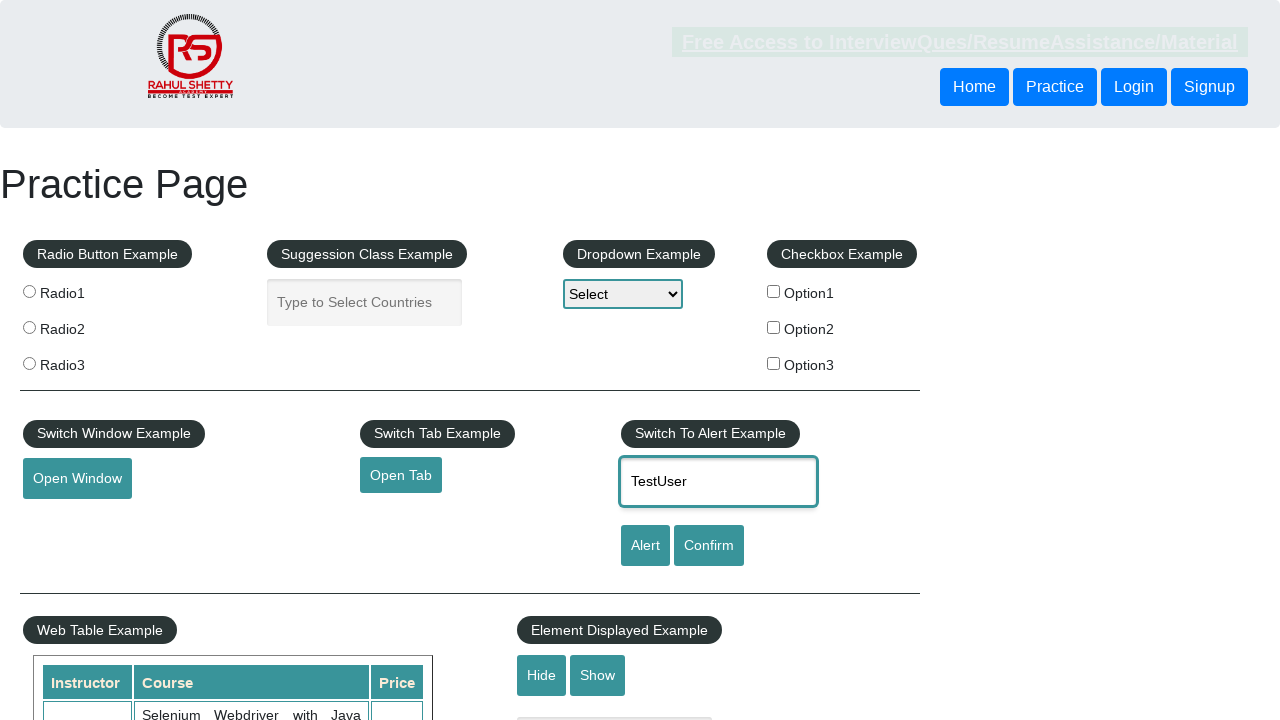

Clicked alert button at (645, 546) on #alertbtn
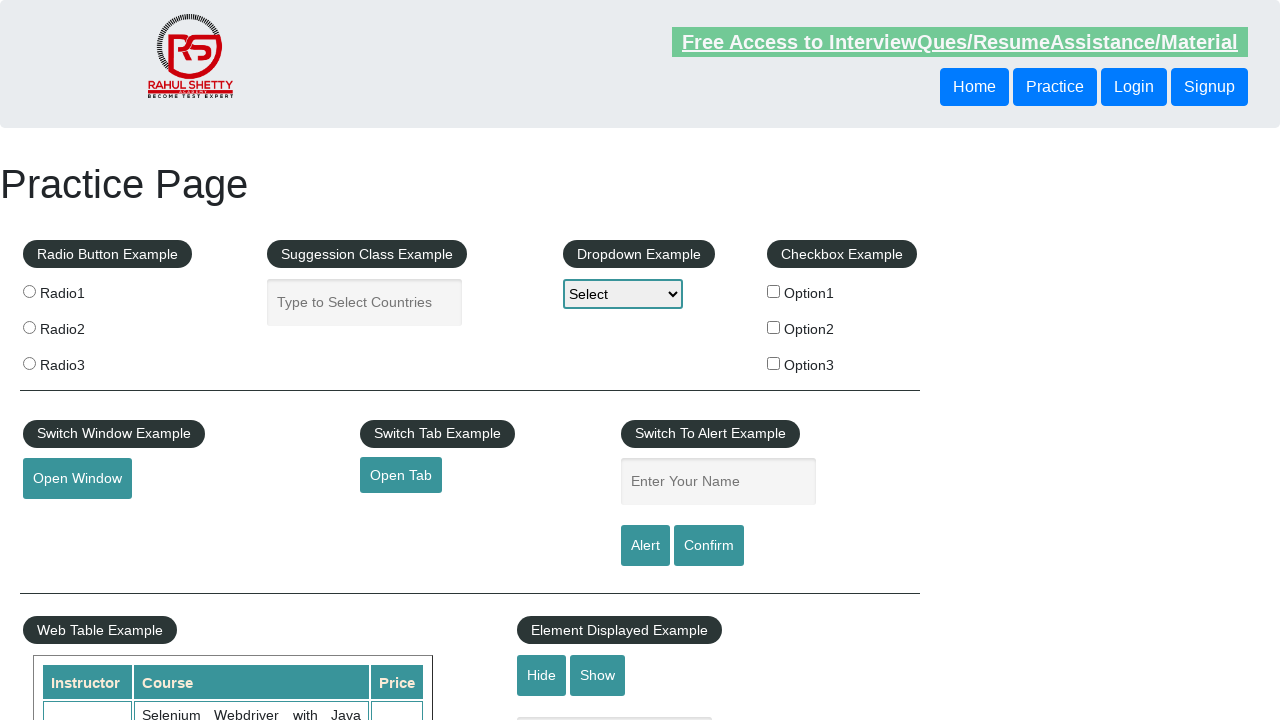

Alert dialog accepted
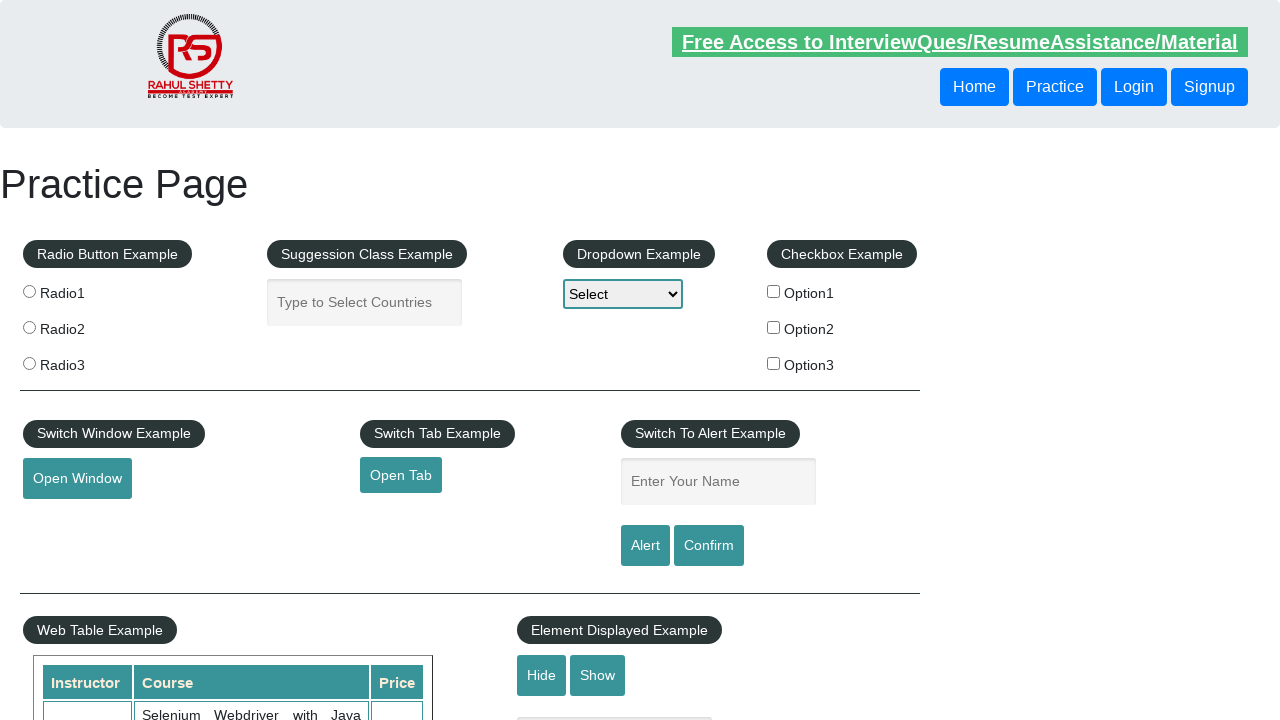

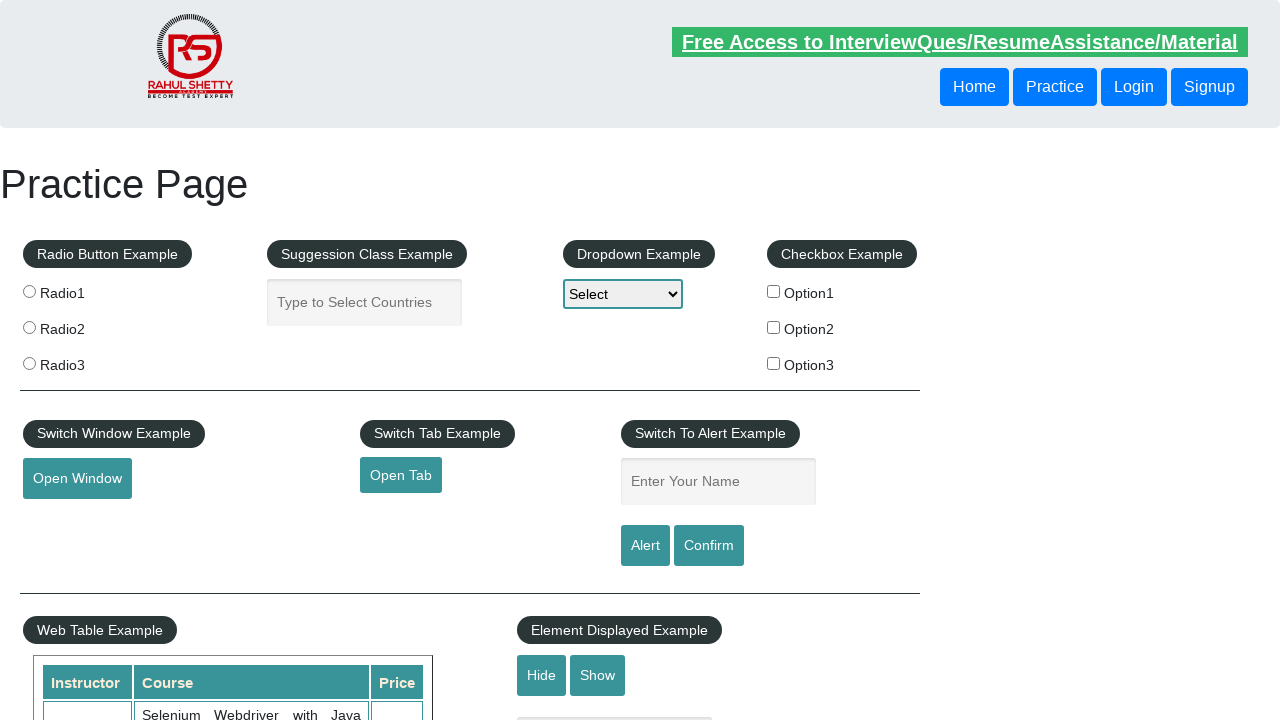